Tests clicking a button identified by its CSS class attribute on the UI testing playground site

Starting URL: http://uitestingplayground.com/classattr

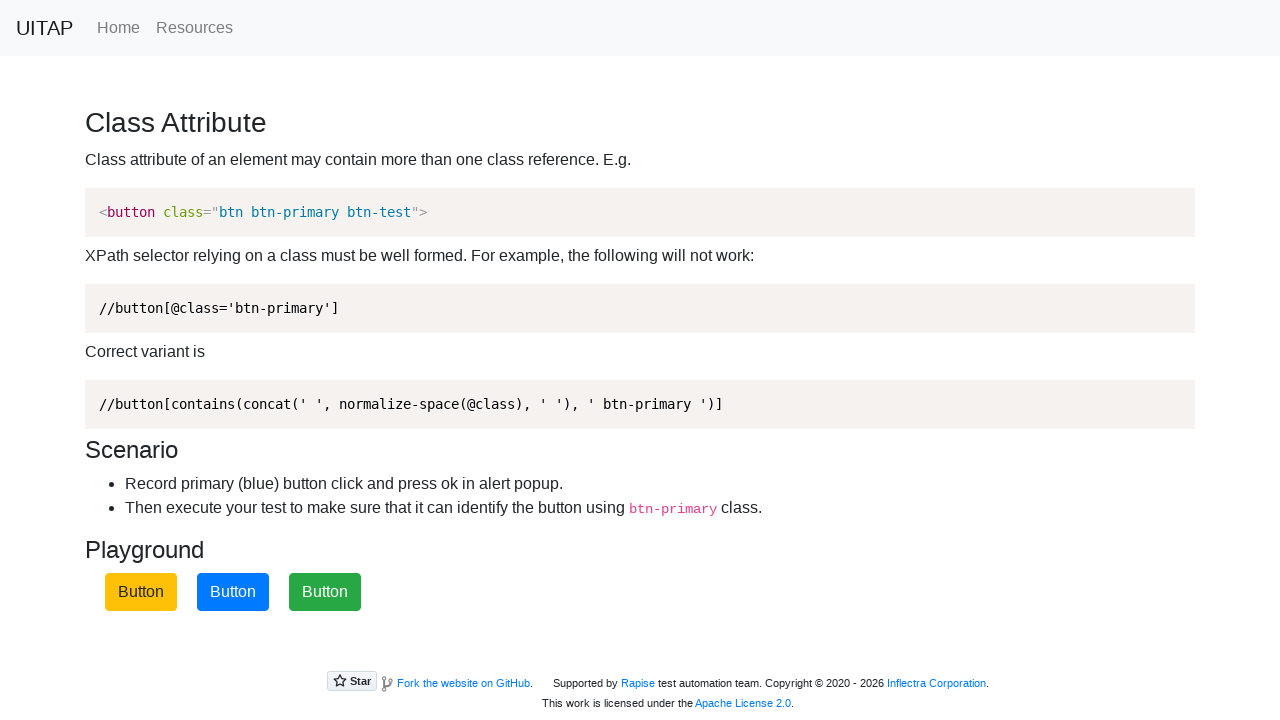

Navigated to UI Testing Playground class attribute test page
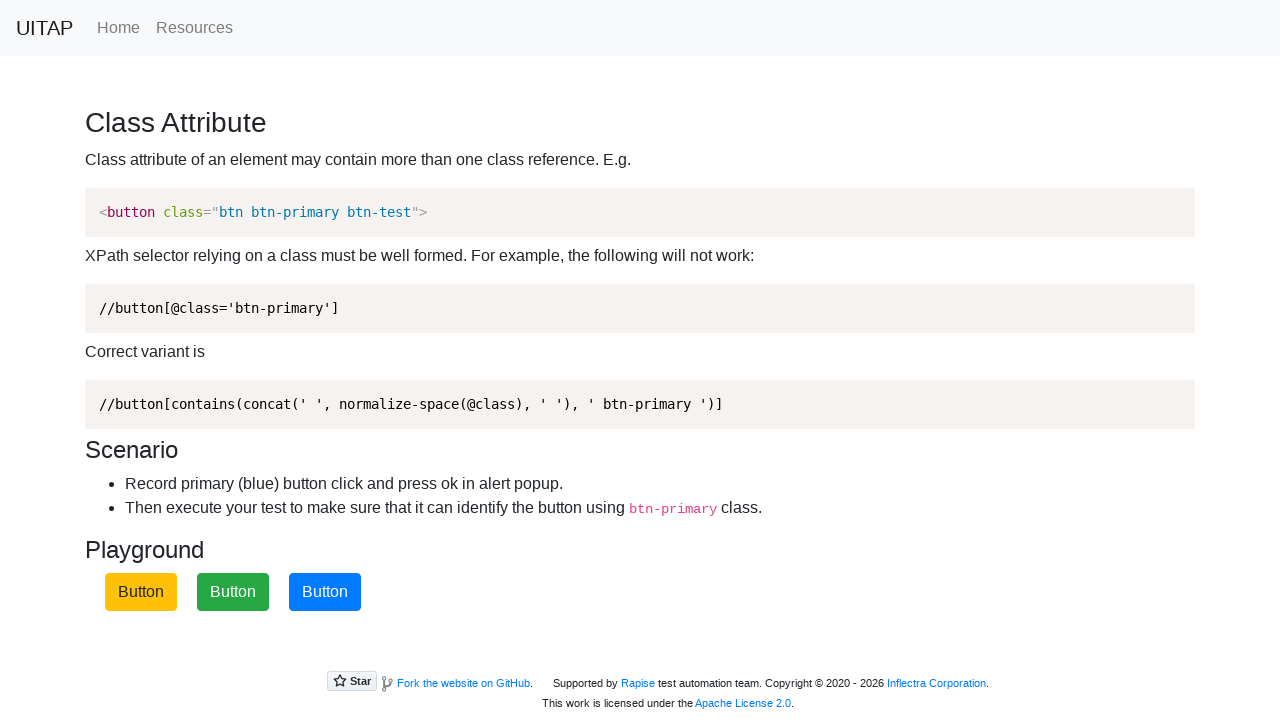

Clicked the blue button identified by btn-primary CSS class at (325, 592) on button.btn-primary
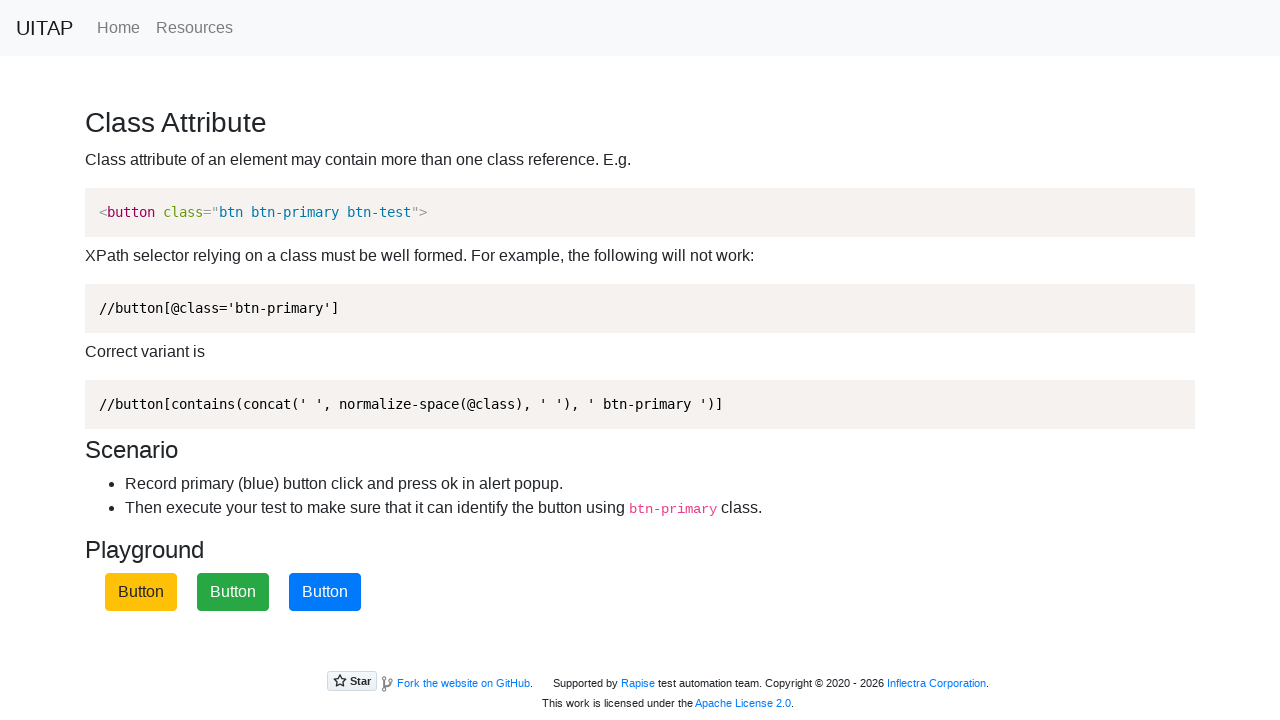

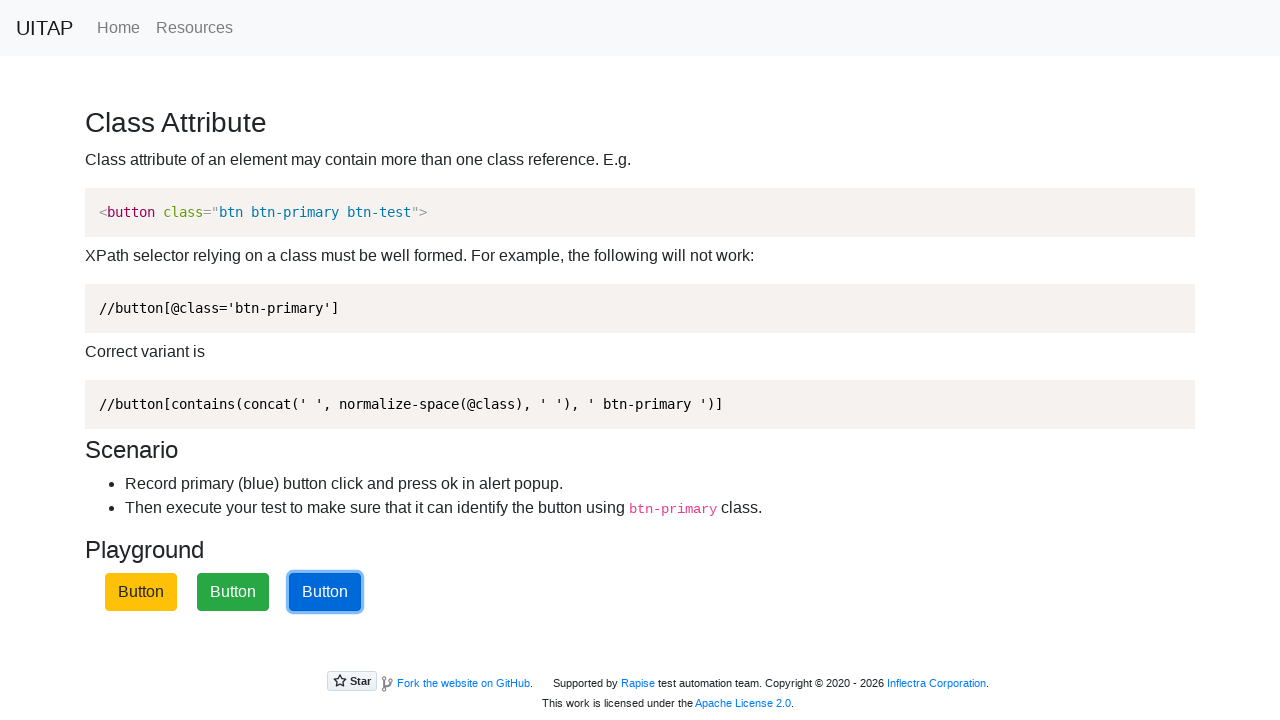